Navigates to the Oracle official website and waits for 2 seconds

Starting URL: http://www.oracle.com

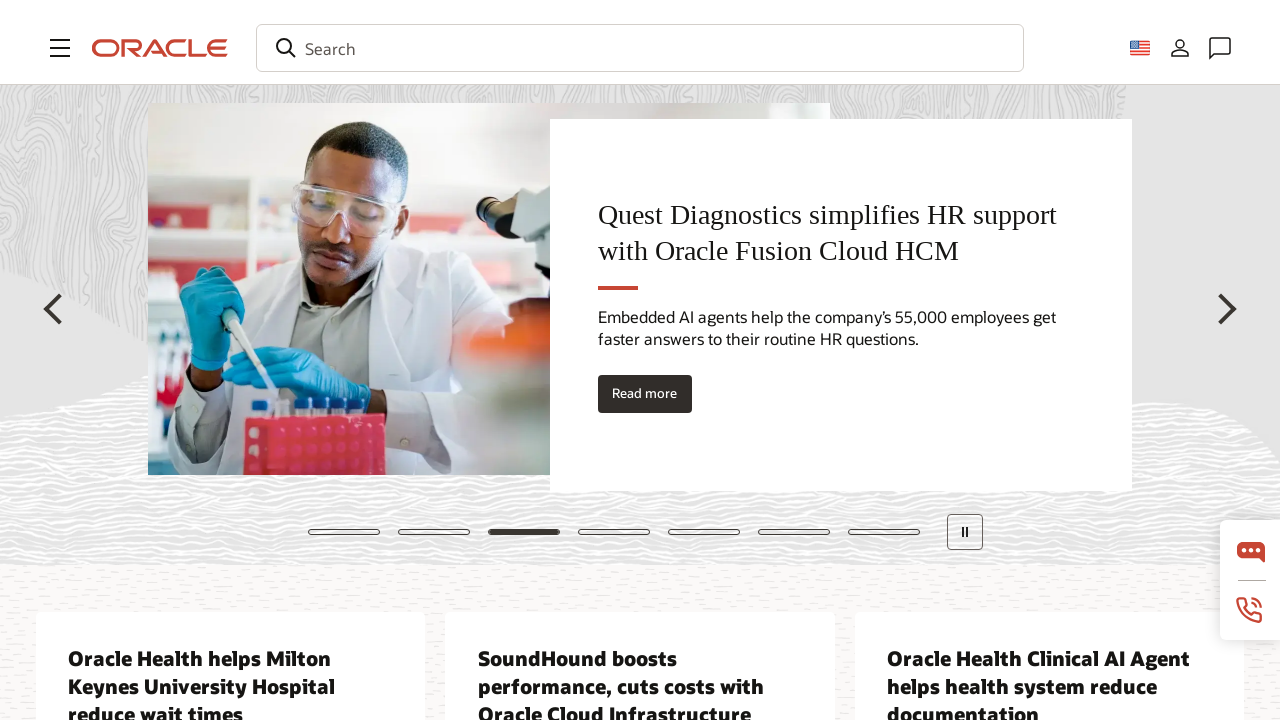

Navigated to Oracle official website
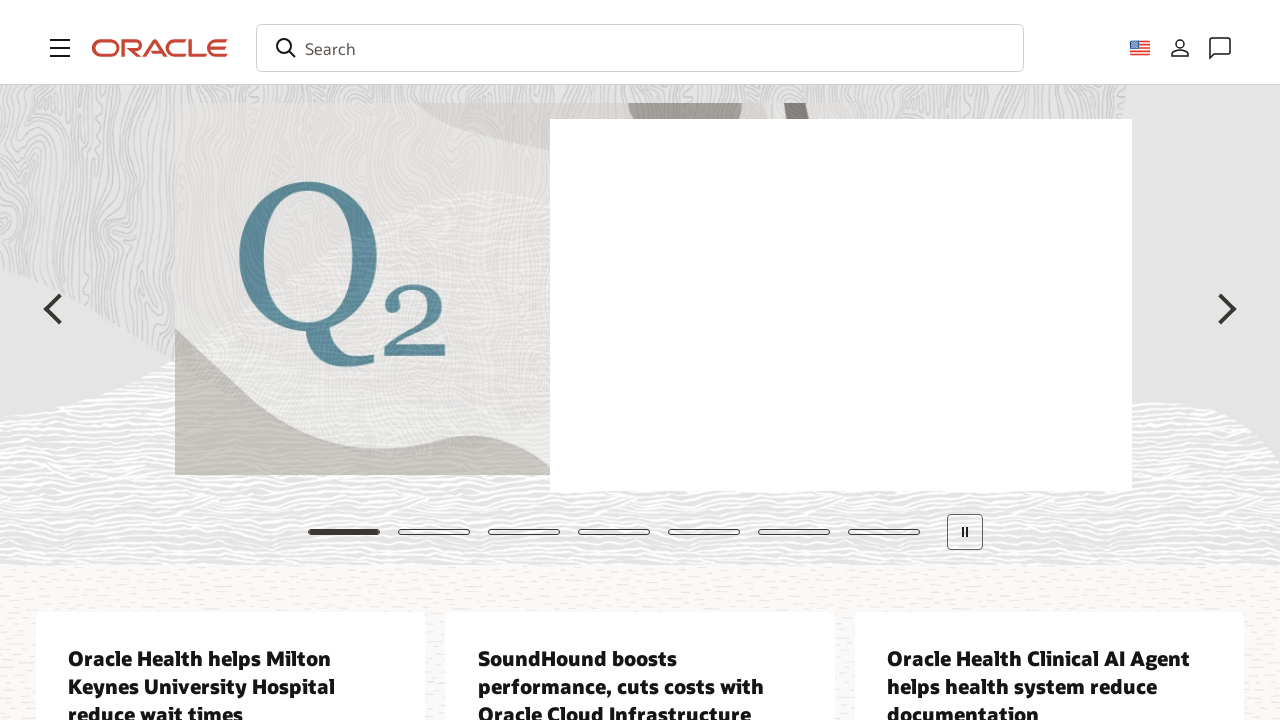

Page loaded - DOM content ready
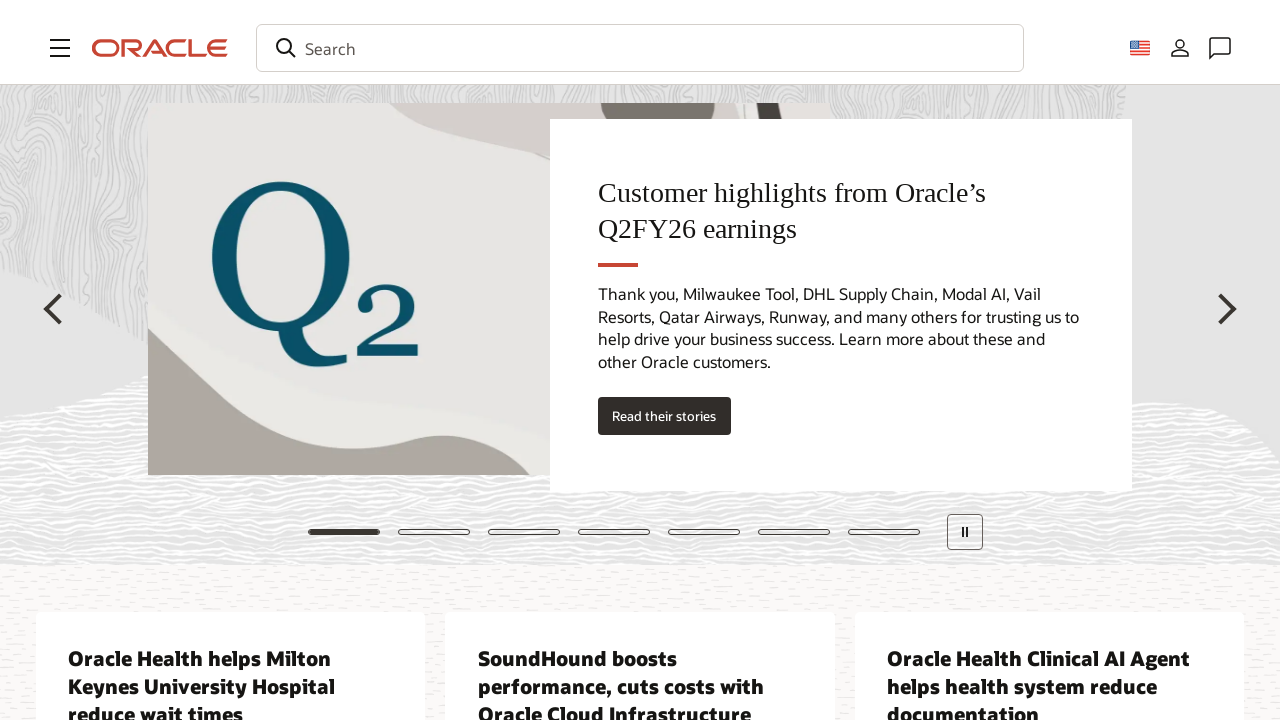

Waited 2 seconds
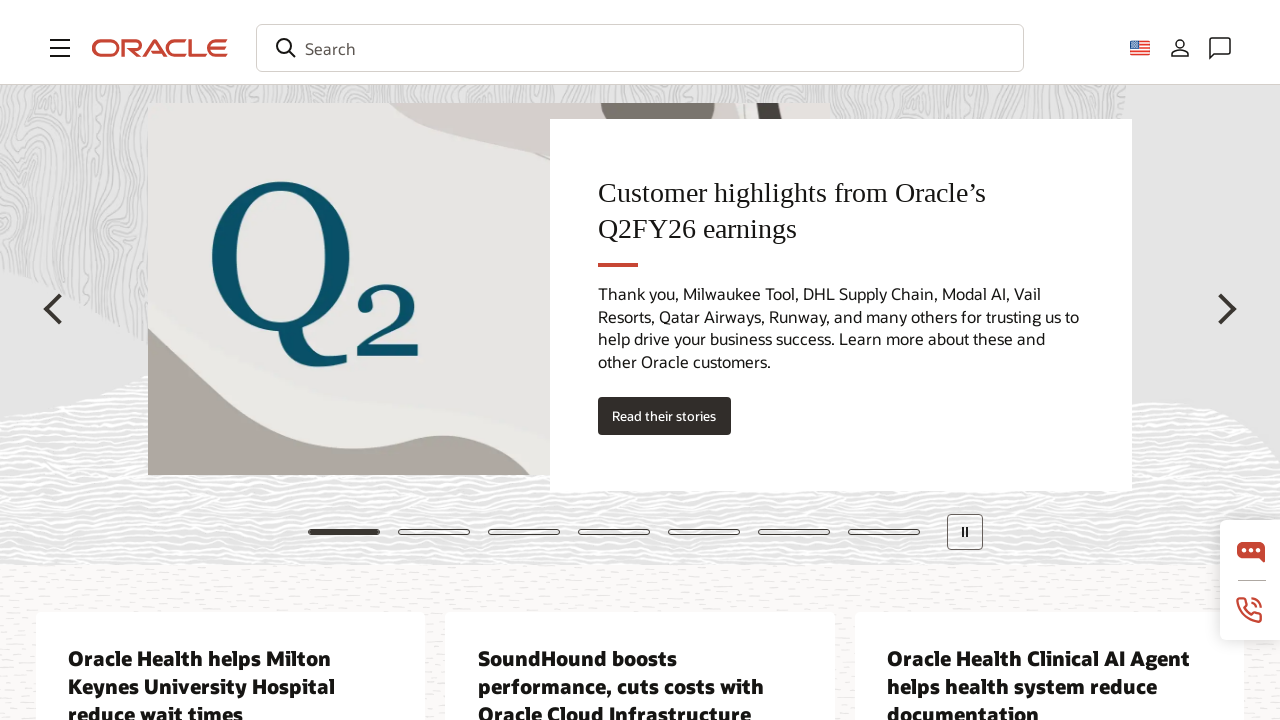

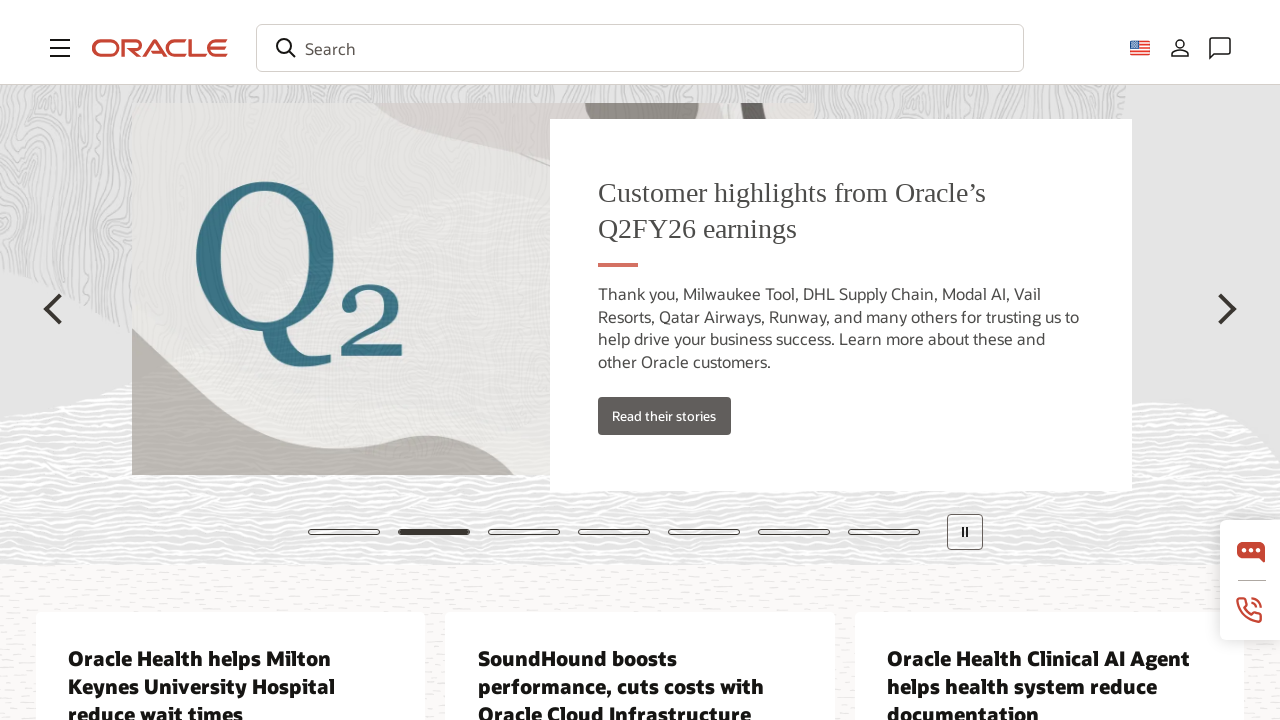